Navigates to AWS IAM Actions website, waits for the page to fully load, and clicks the "Save As..." button to trigger a download

Starting URL: https://www.awsiamactions.io/

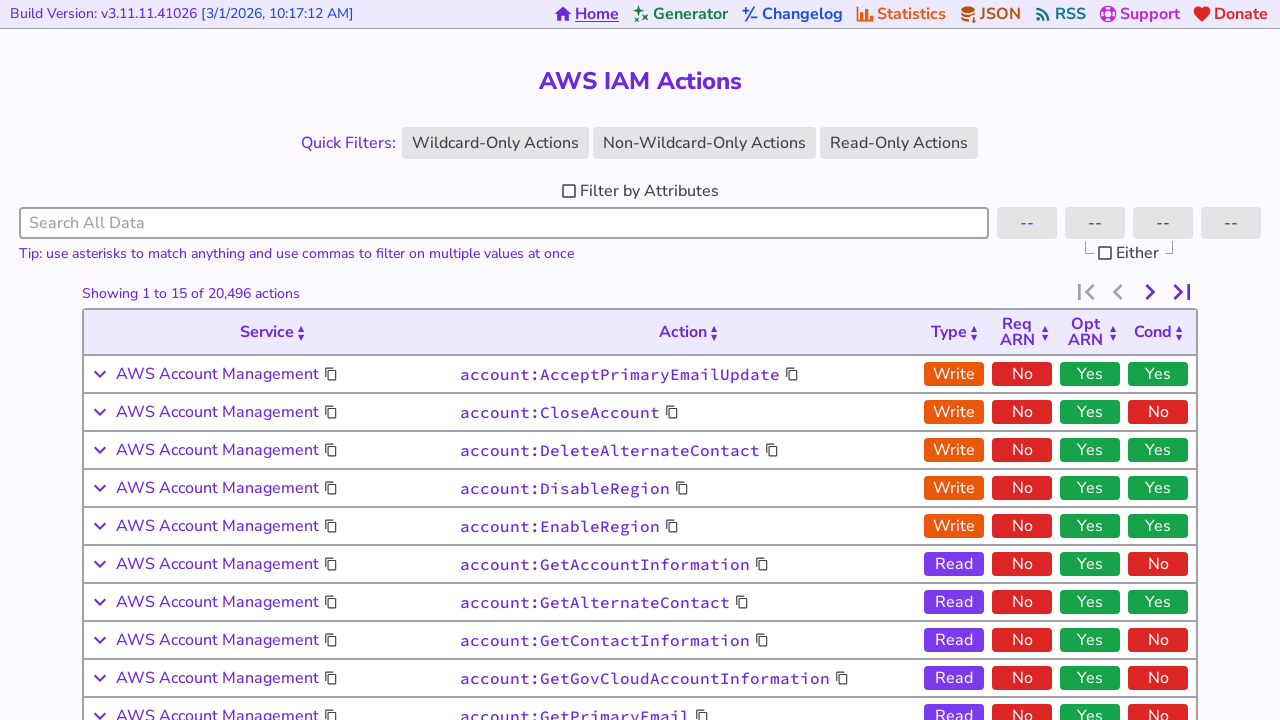

Waited for page to reach network idle state
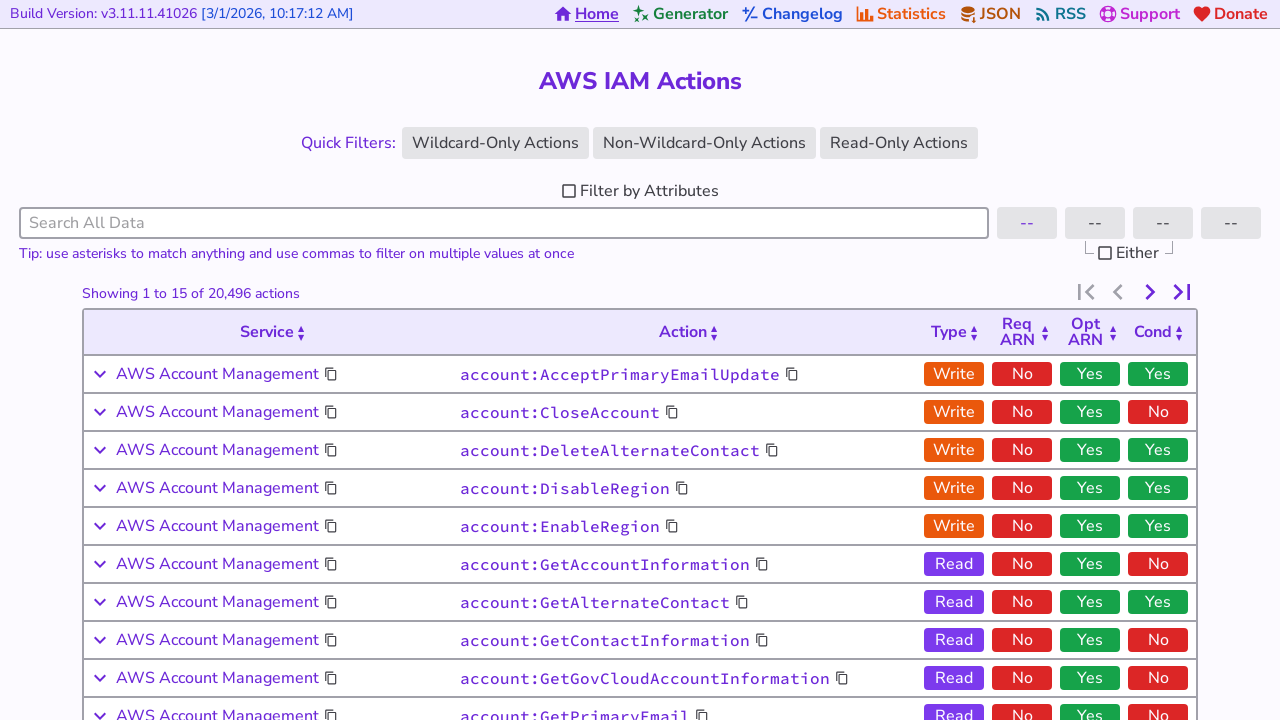

Clicked the 'Save As...' button to trigger download at (724, 558) on internal:text="Save As..."i
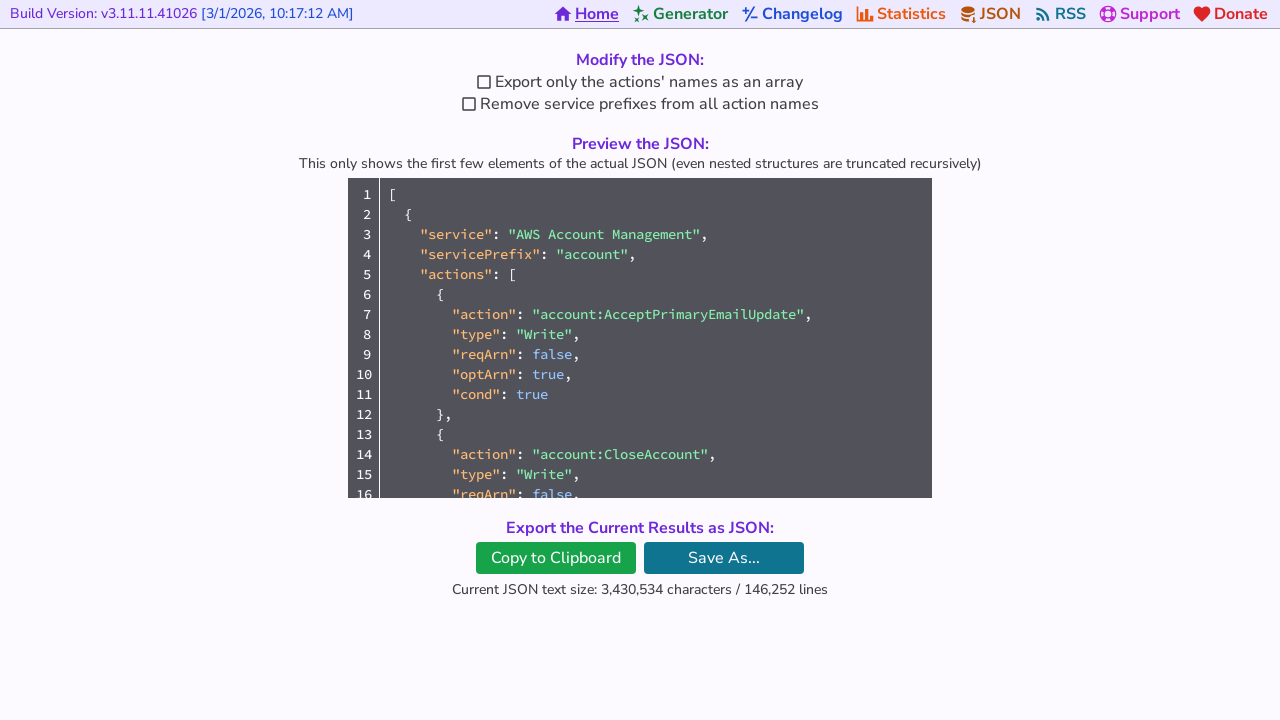

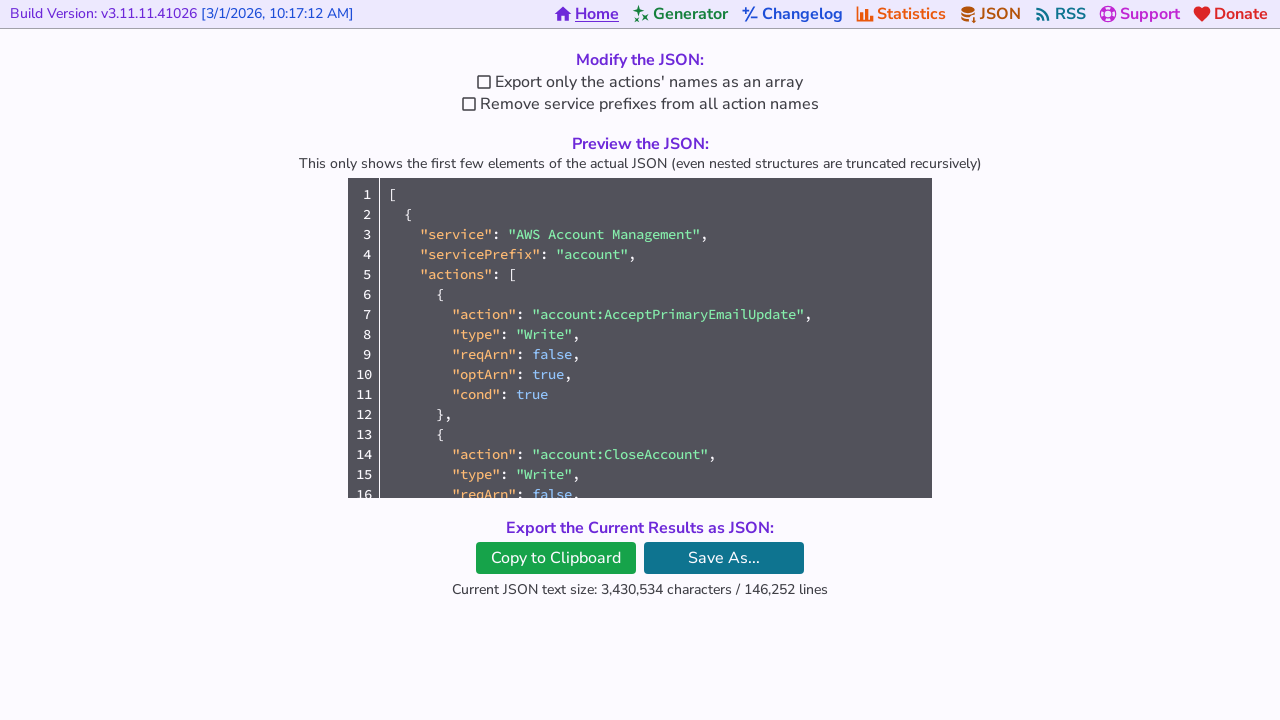